Tests highlighting an element on a page by finding a specific element and visually highlighting it with a dashed red border to verify the correct element was selected.

Starting URL: http://the-internet.herokuapp.com/large

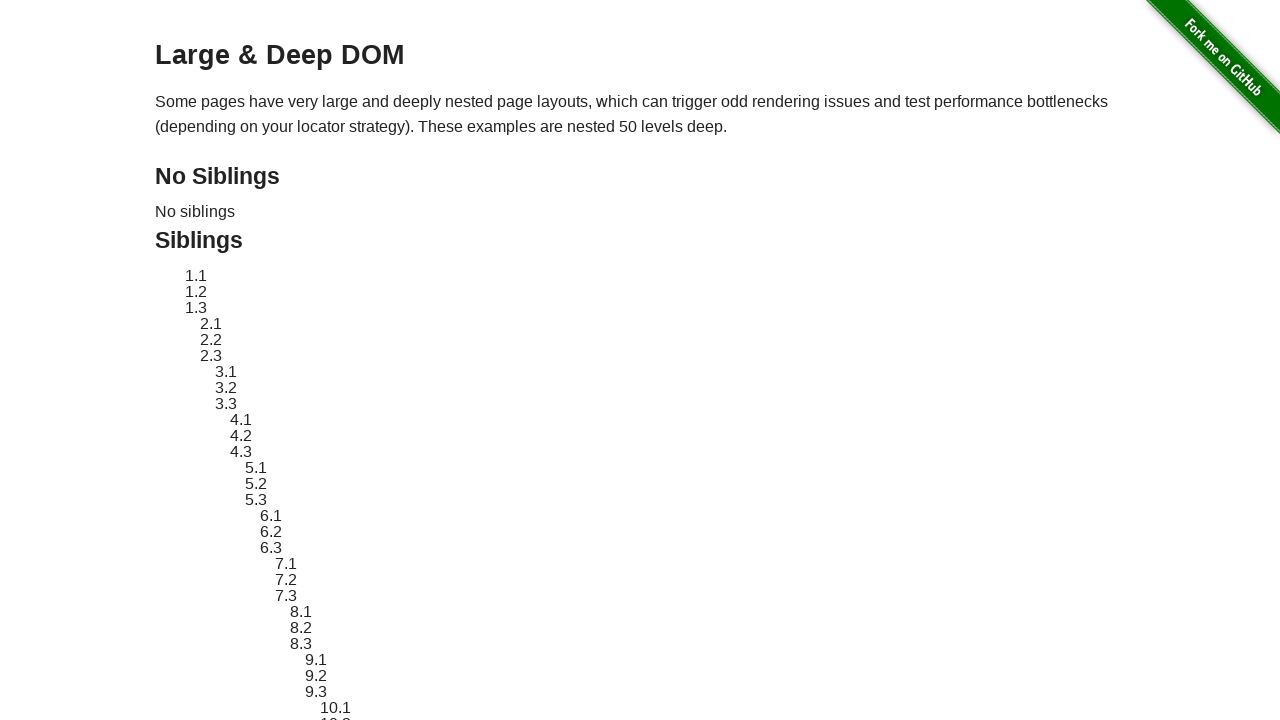

Located element with ID 'sibling-2.3'
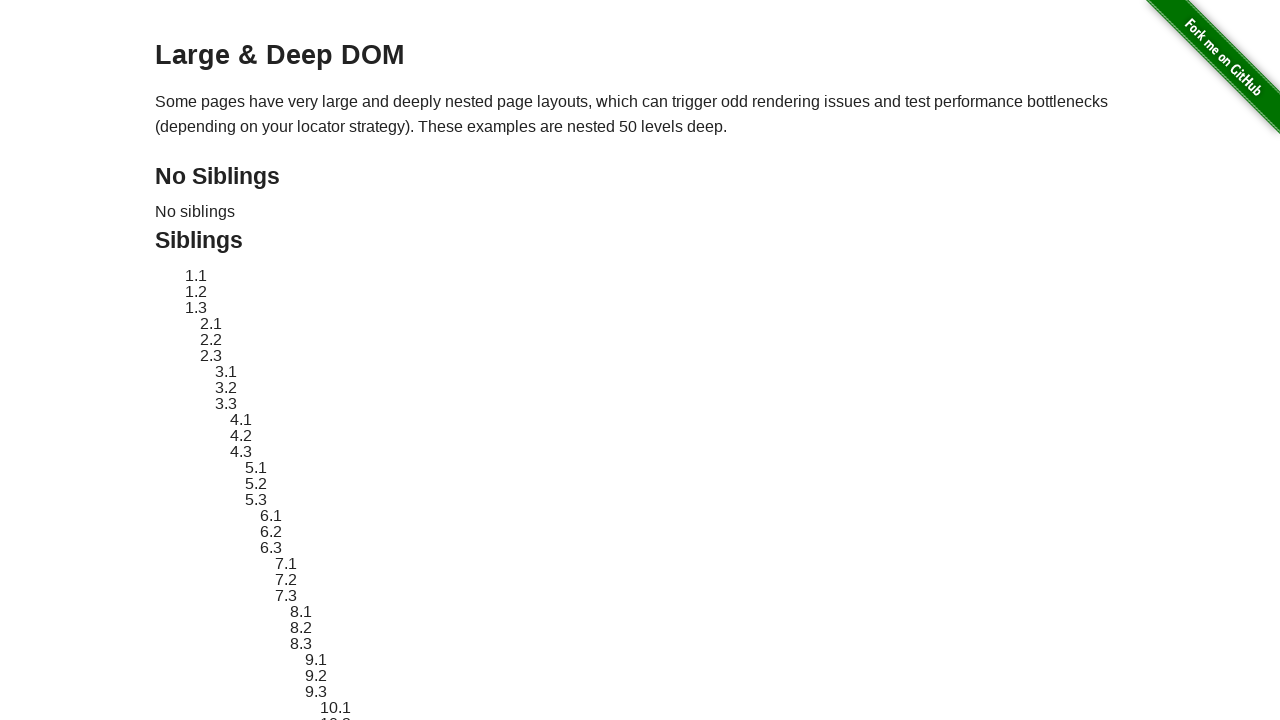

Element became visible
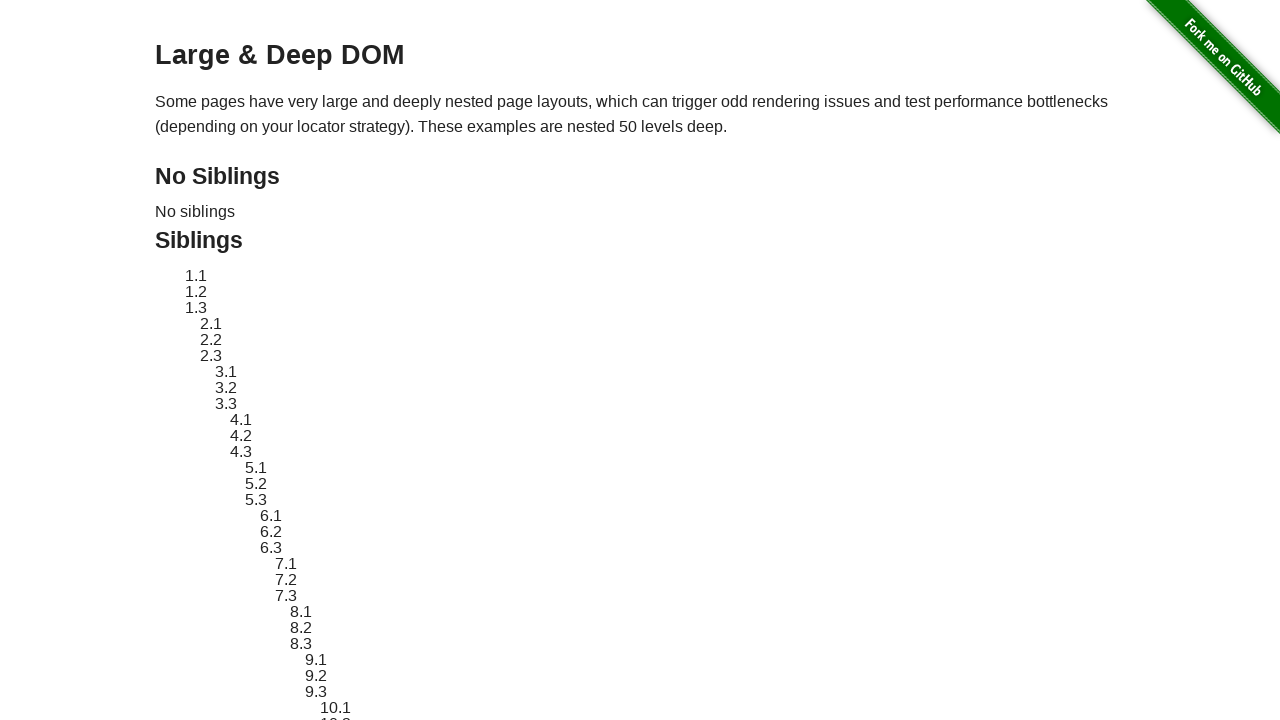

Applied dashed red border highlighting to the element
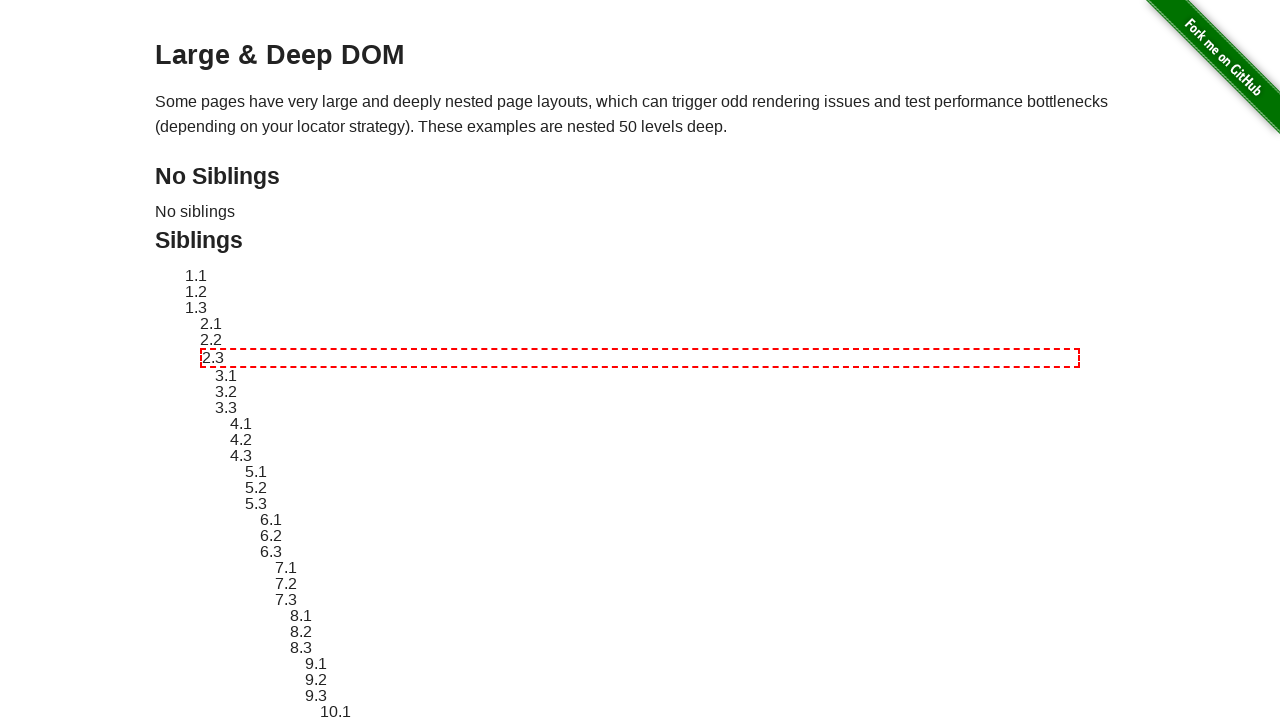

Waited 3 seconds to observe the highlight effect
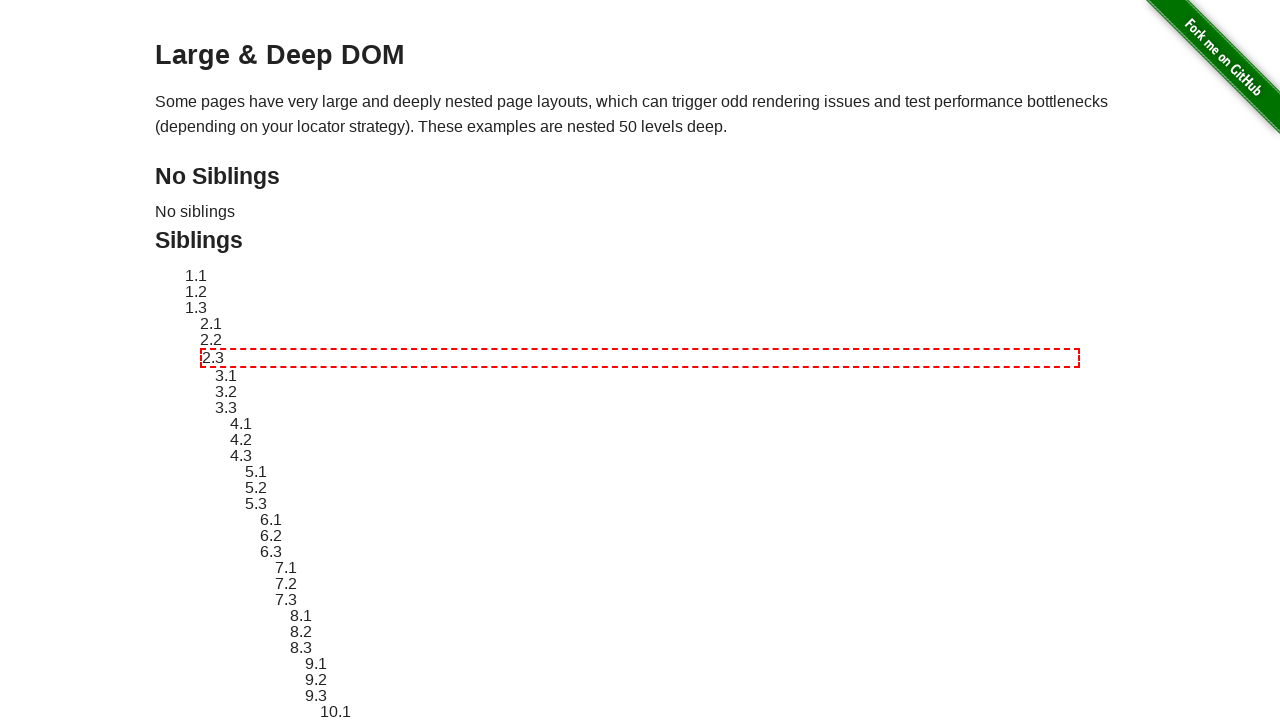

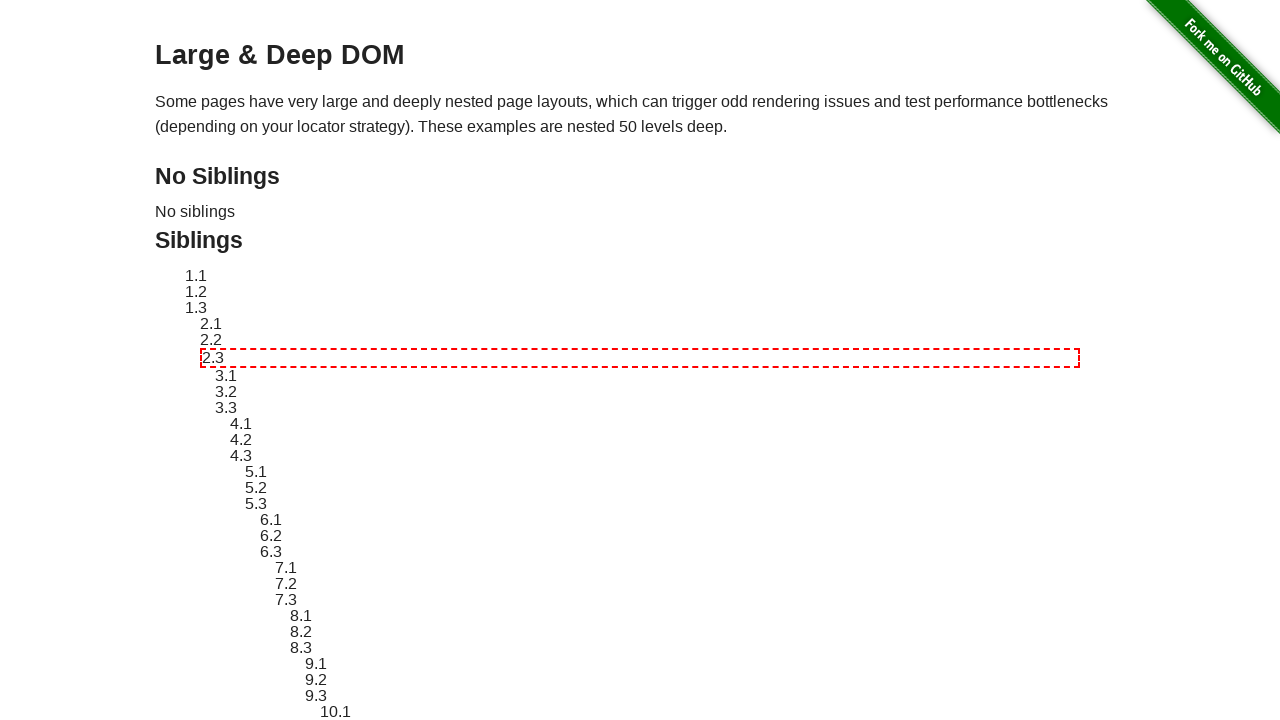